Tests multi-select dropdown by selecting all language options, then deselecting all values

Starting URL: https://practice.cydeo.com/dropdown

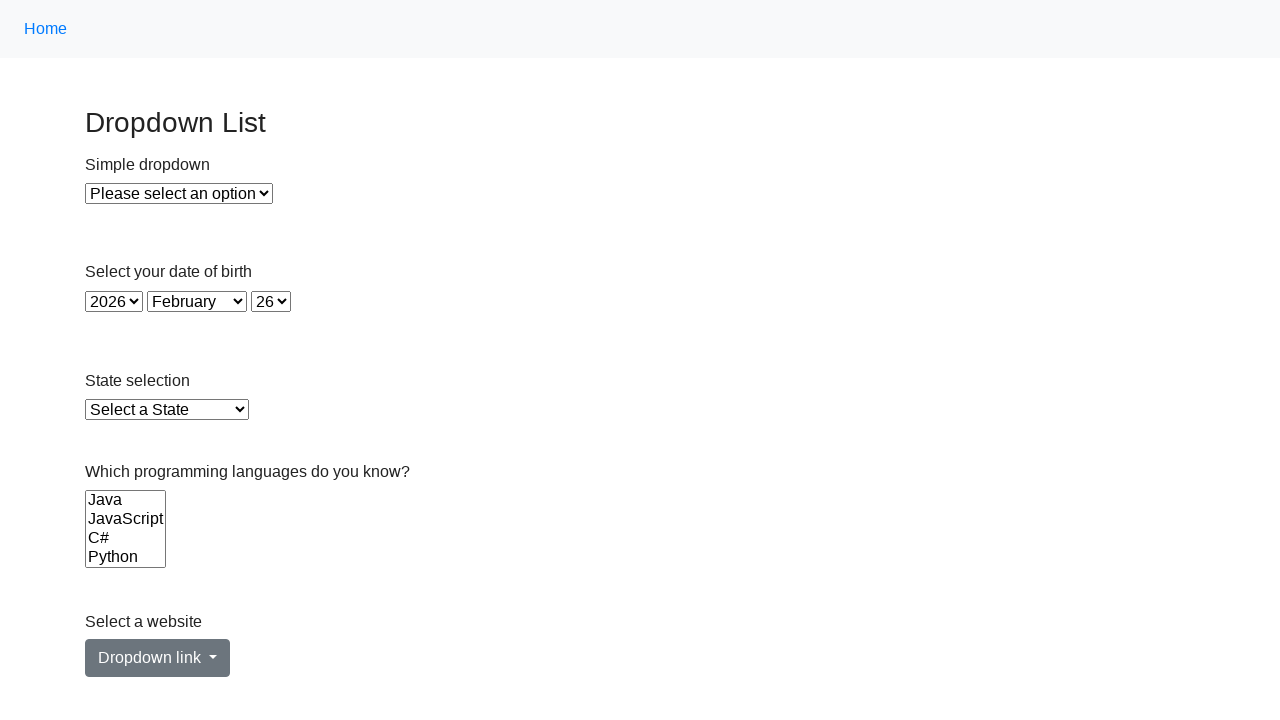

Located the languages multi-select dropdown
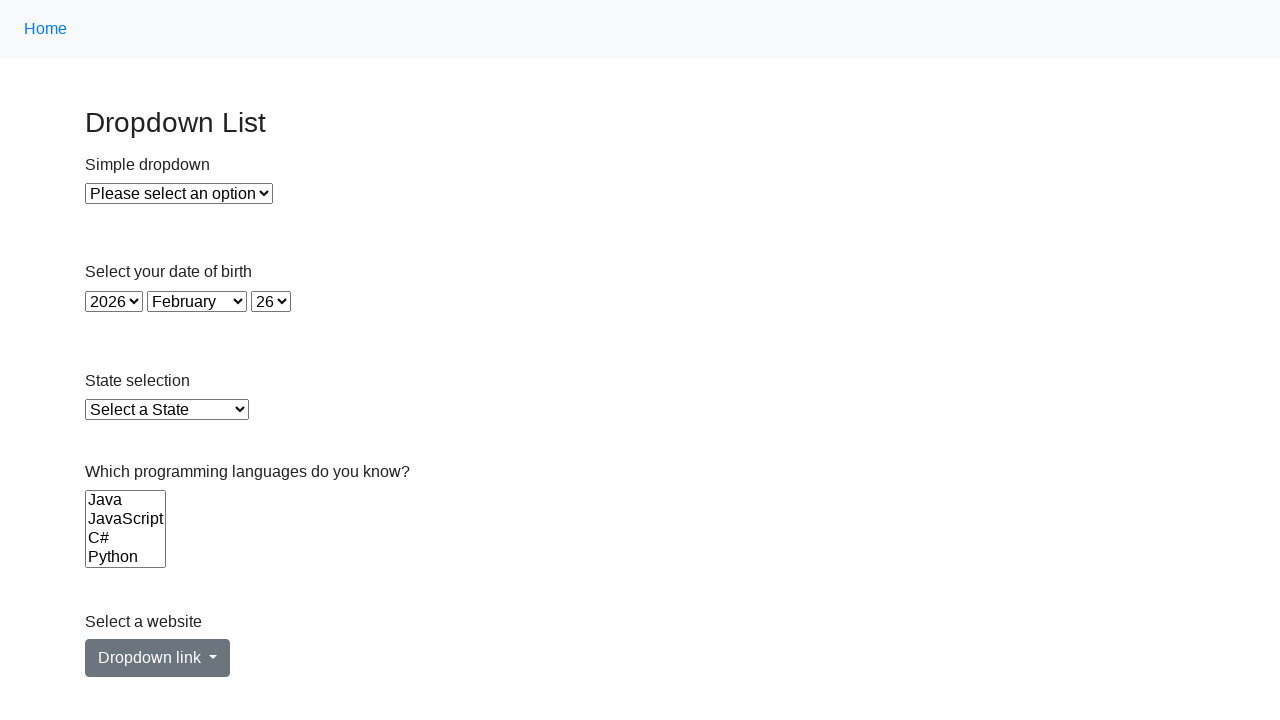

Selected Java by value on select[name='Languages']
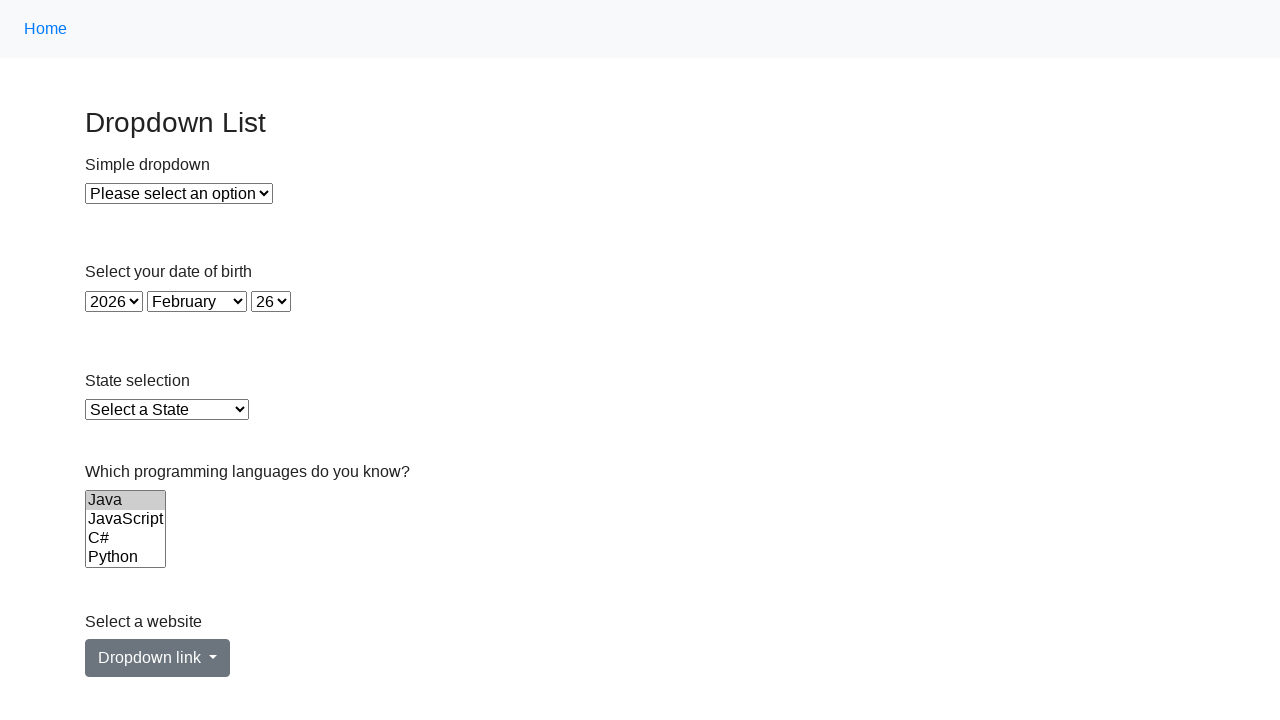

Selected C# by visible text on select[name='Languages']
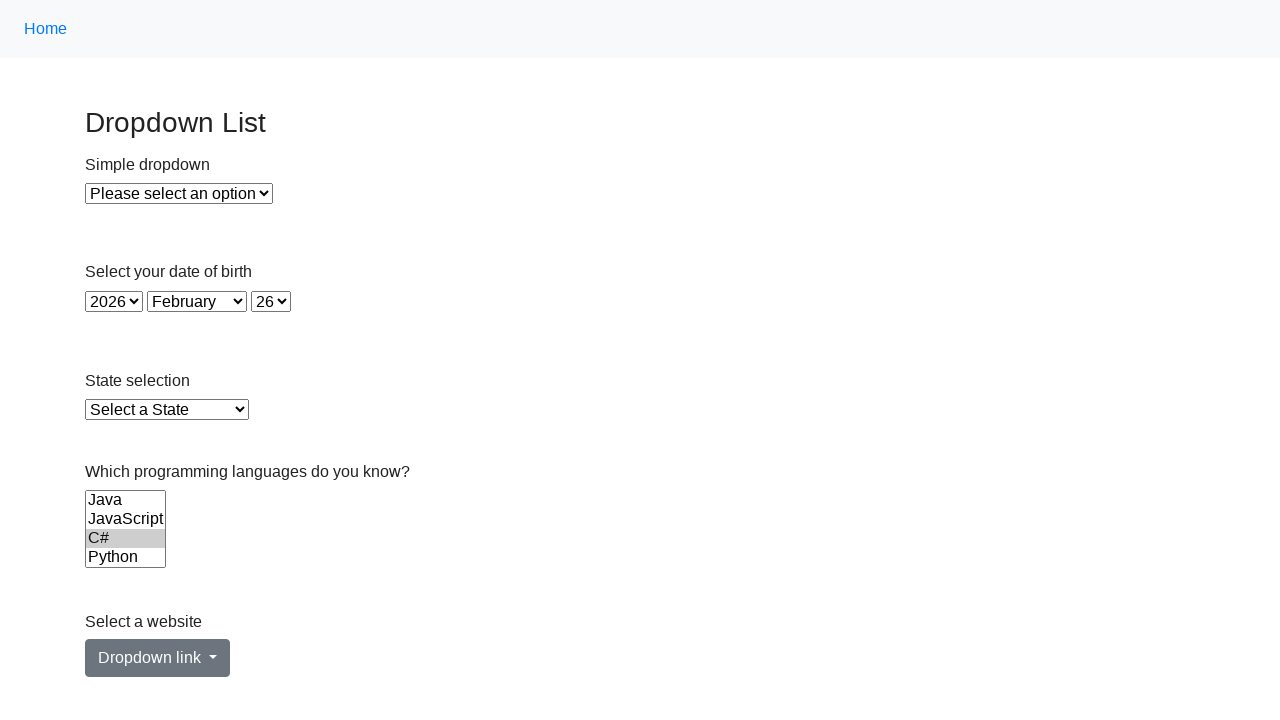

Retrieved all available options from dropdown
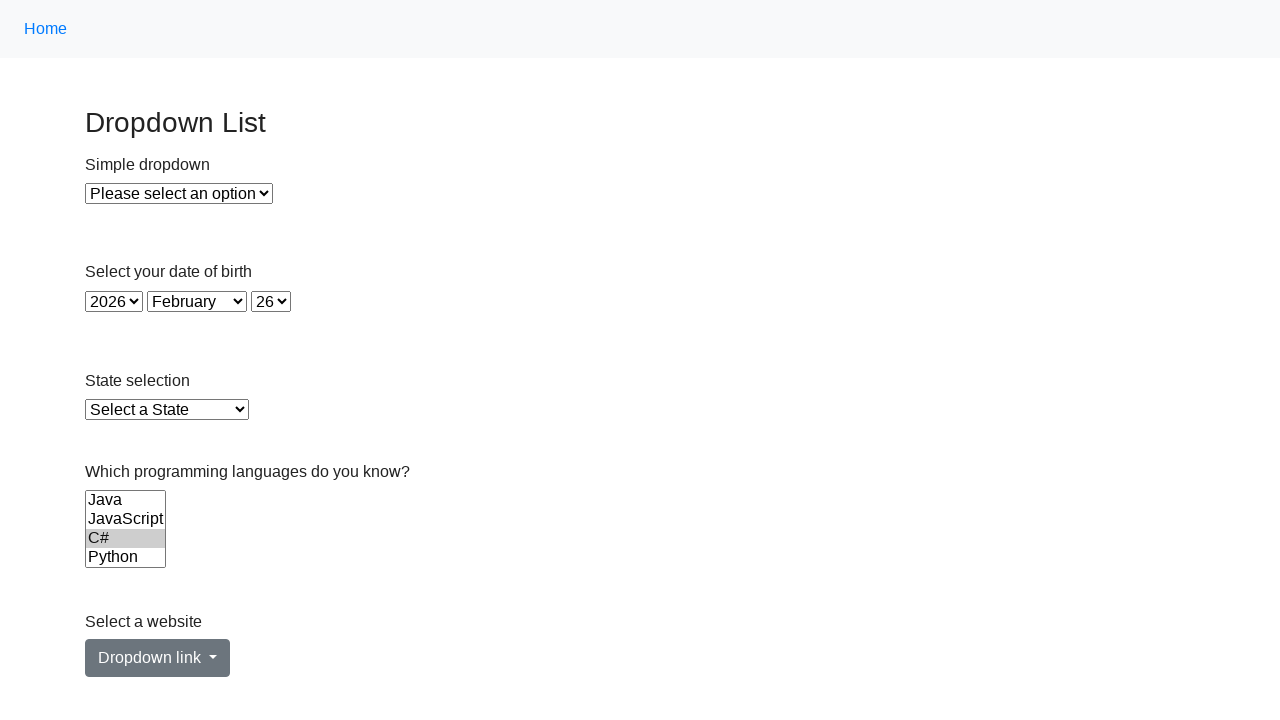

Selected option at index 3 on select[name='Languages']
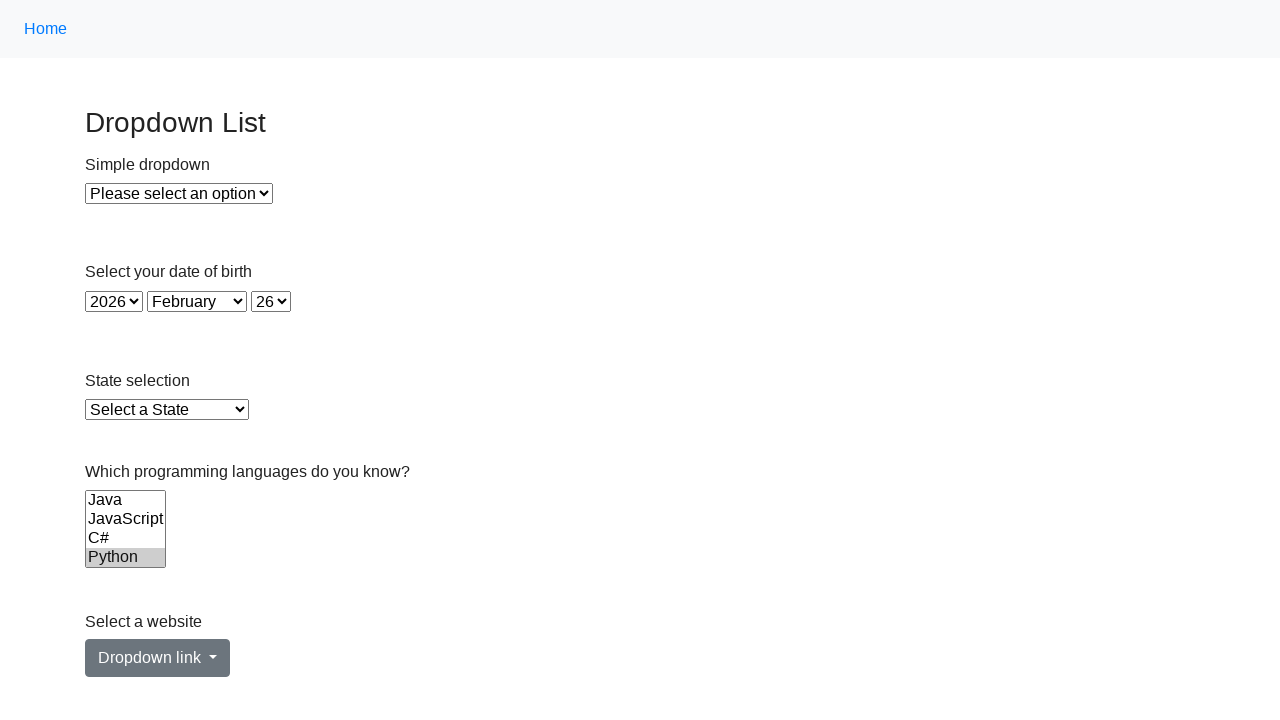

Clicked an option to select it at (126, 500) on select[name='Languages'] >> option >> nth=0
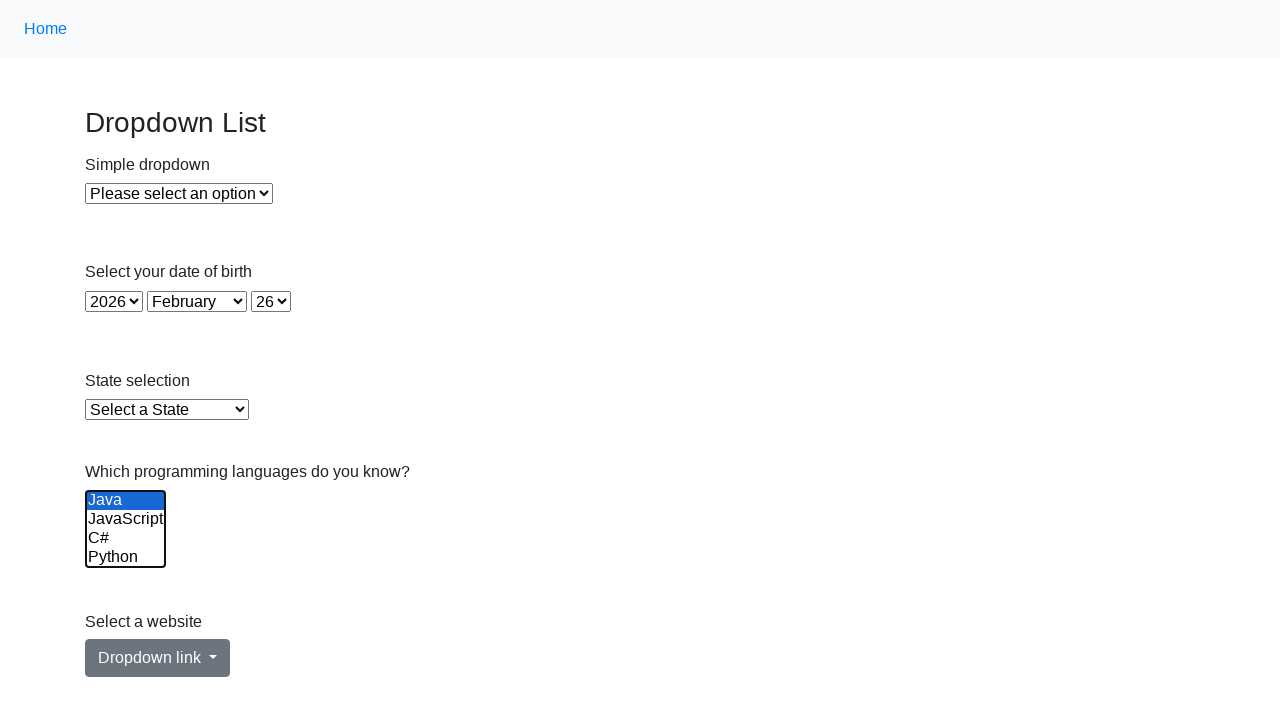

Clicked an option to select it at (126, 519) on select[name='Languages'] >> option >> nth=1
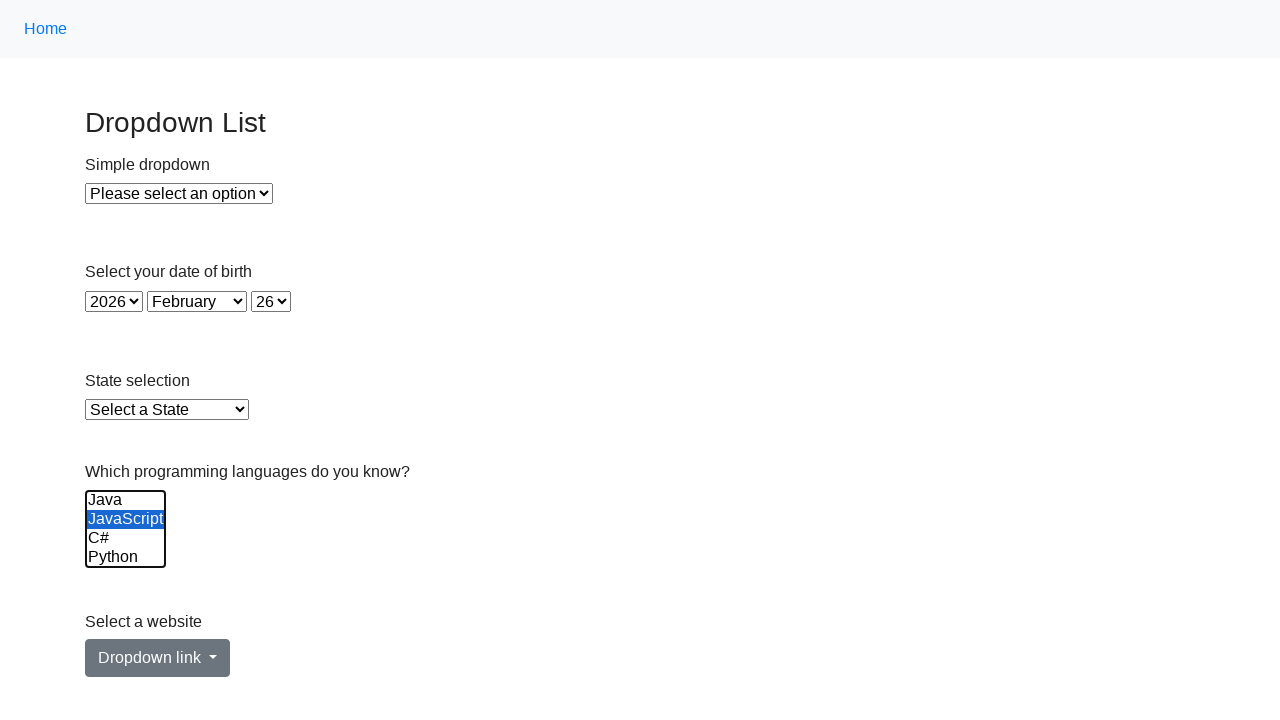

Clicked an option to select it at (126, 538) on select[name='Languages'] >> option >> nth=2
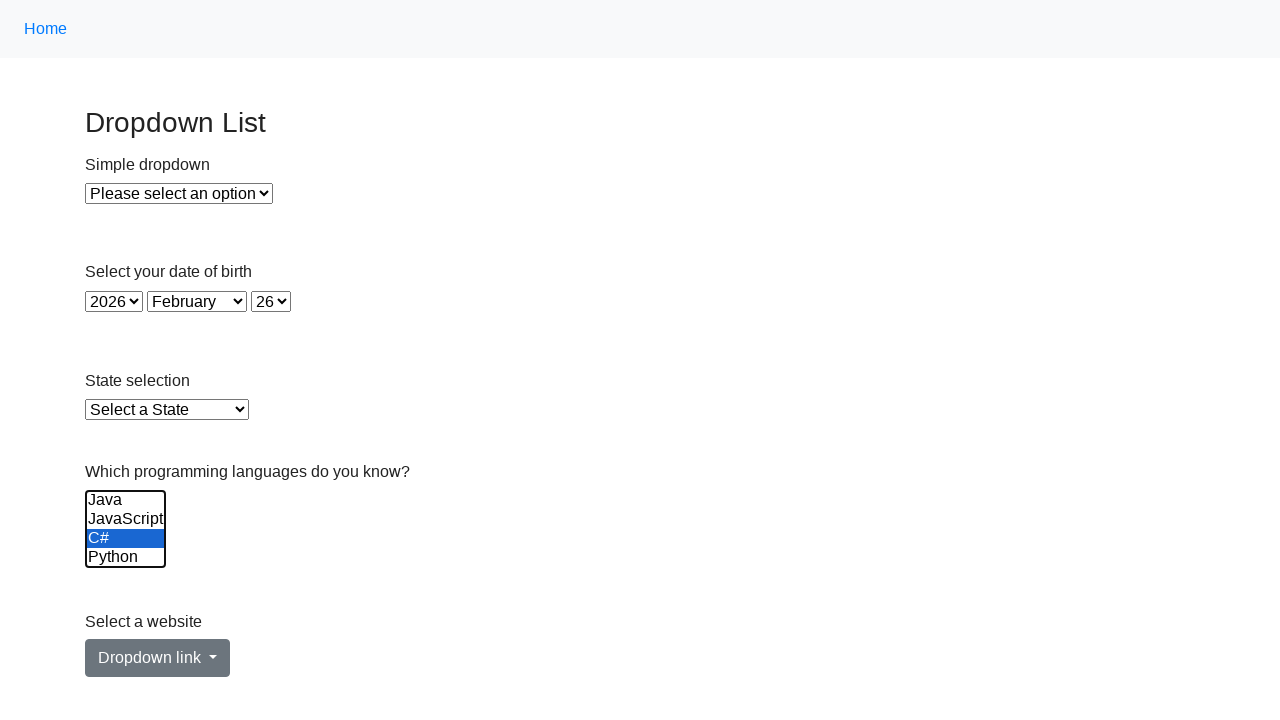

Clicked an option to select it at (126, 558) on select[name='Languages'] >> option >> nth=3
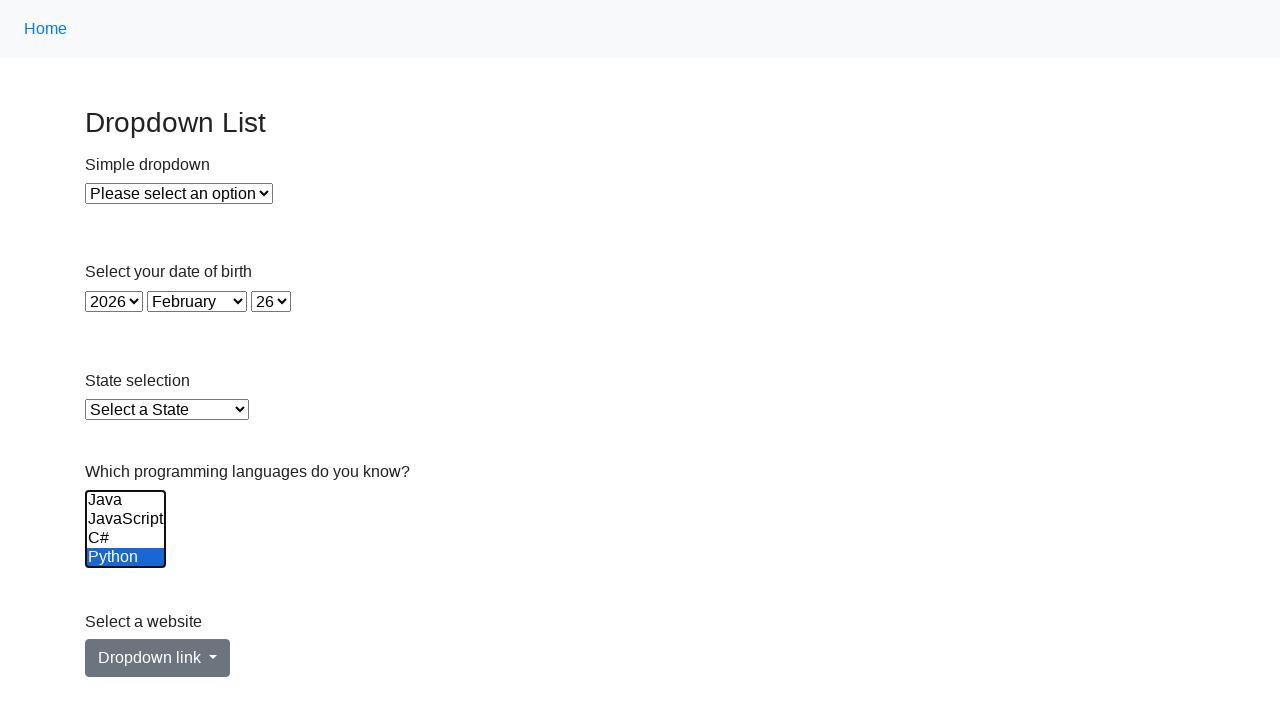

Clicked an option to select it at (126, 539) on select[name='Languages'] >> option >> nth=4
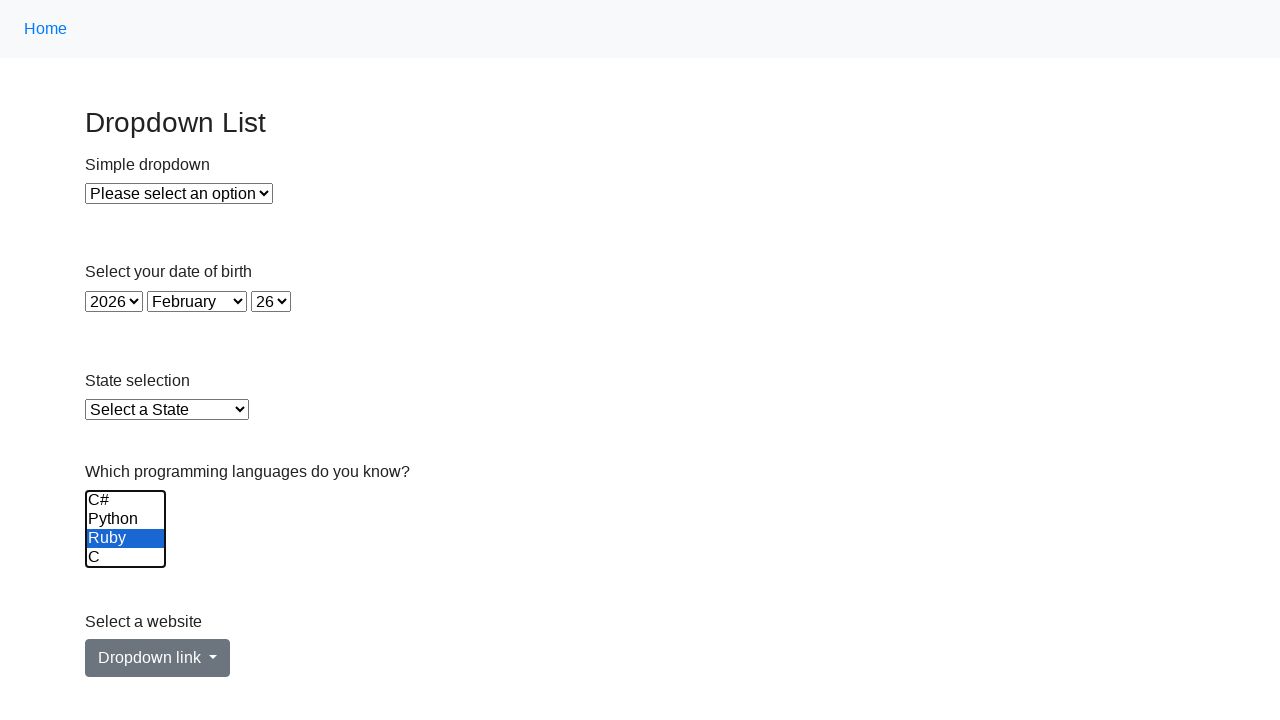

Clicked an option to select it at (126, 558) on select[name='Languages'] >> option >> nth=5
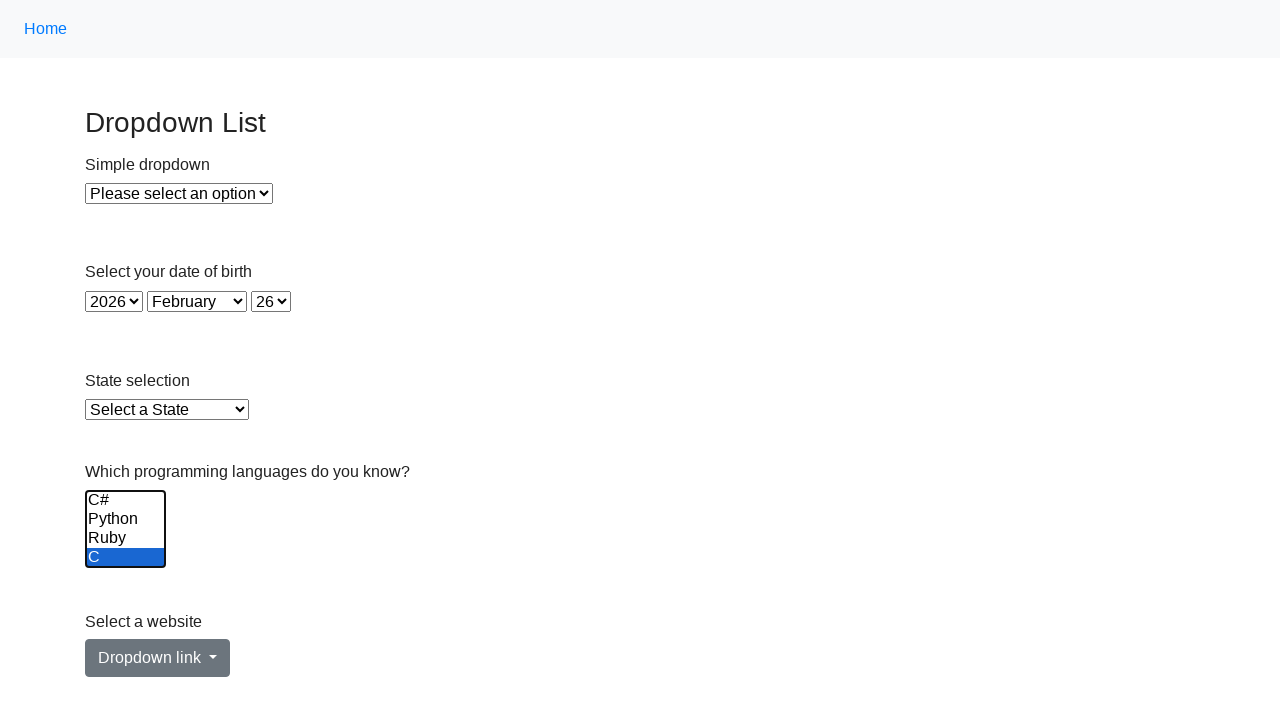

Reset selectedIndex to -1 to deselect all values
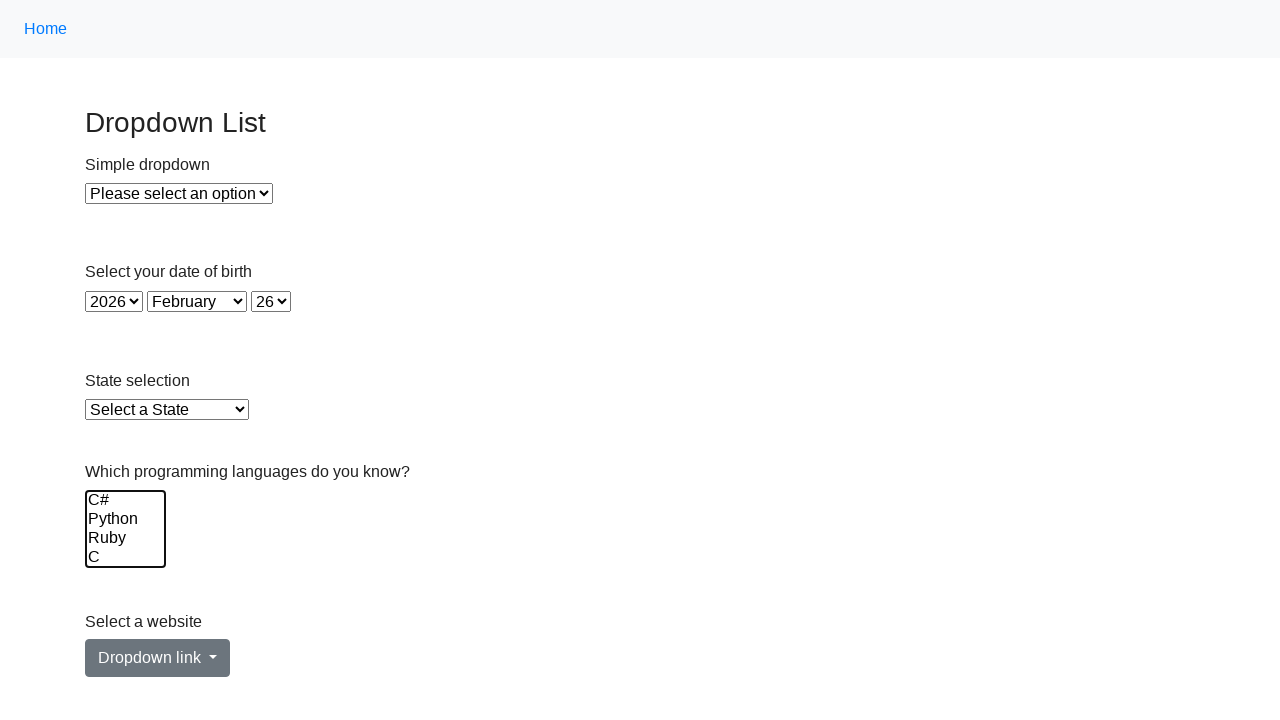

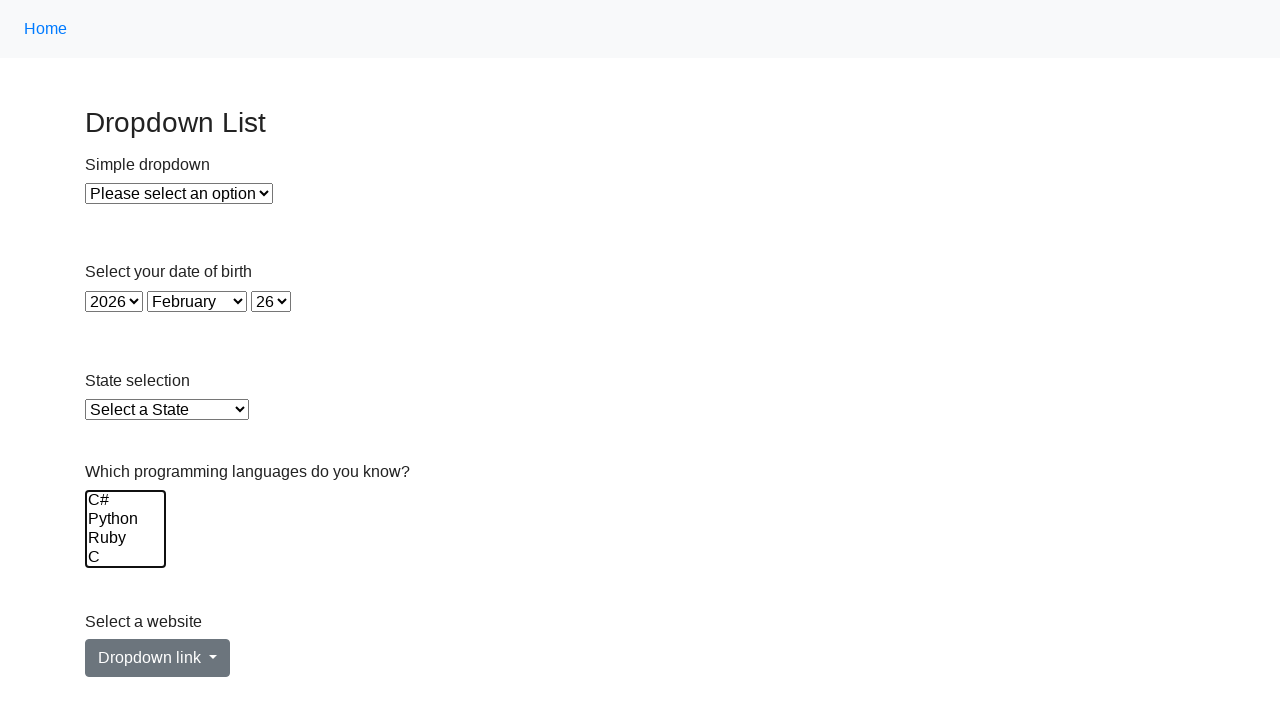